Tests an e-commerce flow by adding specific vegetables (Cucumber, Carrot, Brinjal, Potato) to cart, proceeding to checkout, and applying a promo code

Starting URL: https://rahulshettyacademy.com/seleniumPractise/#/

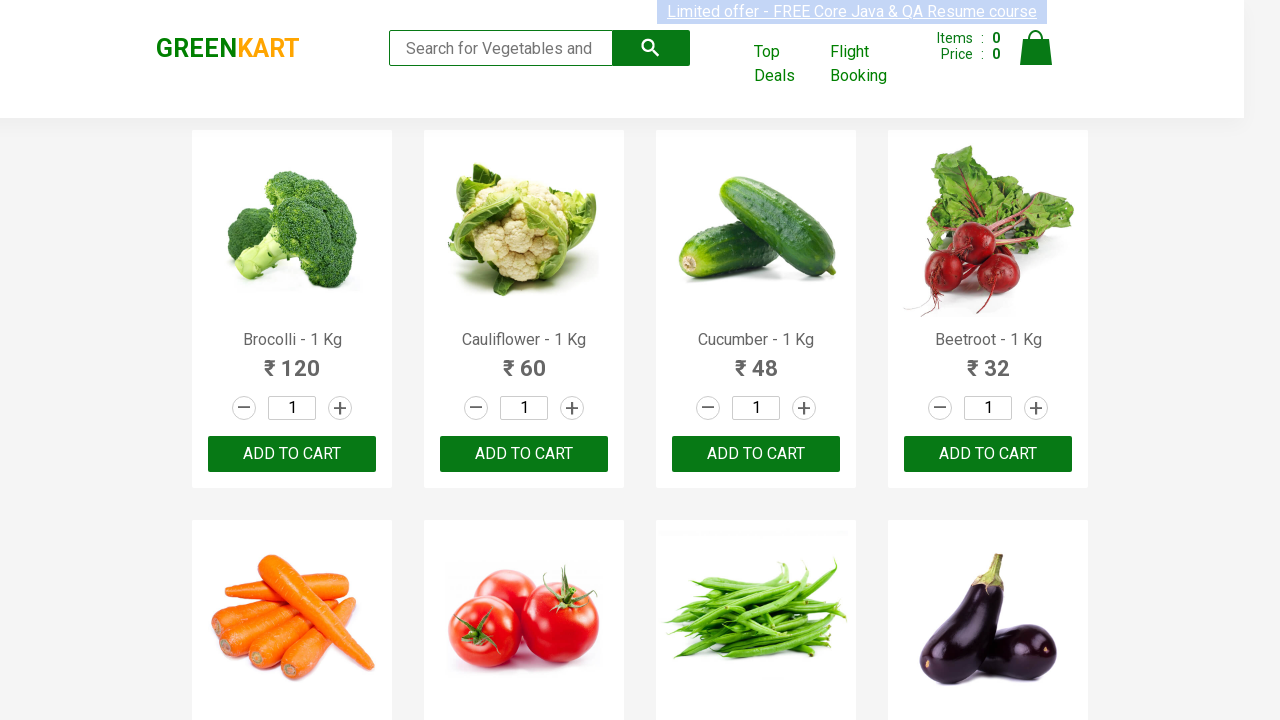

Waited for product names to load on the e-commerce page
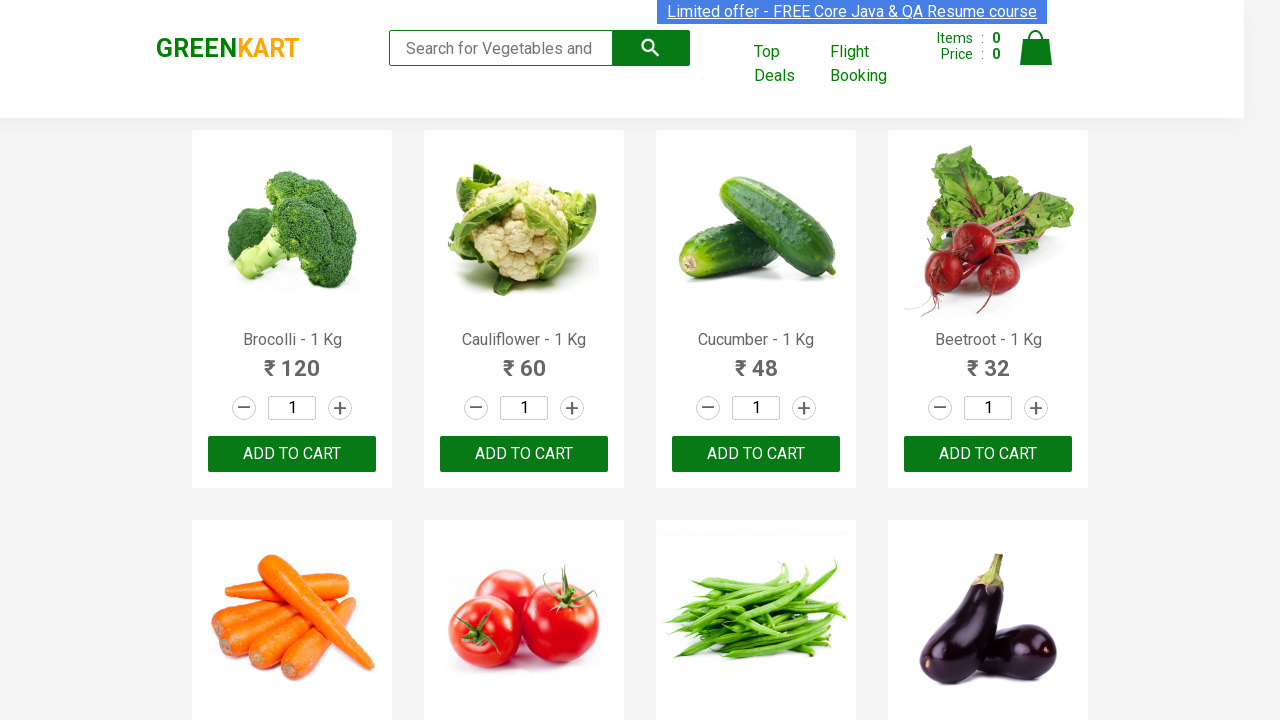

Retrieved all product elements from the page
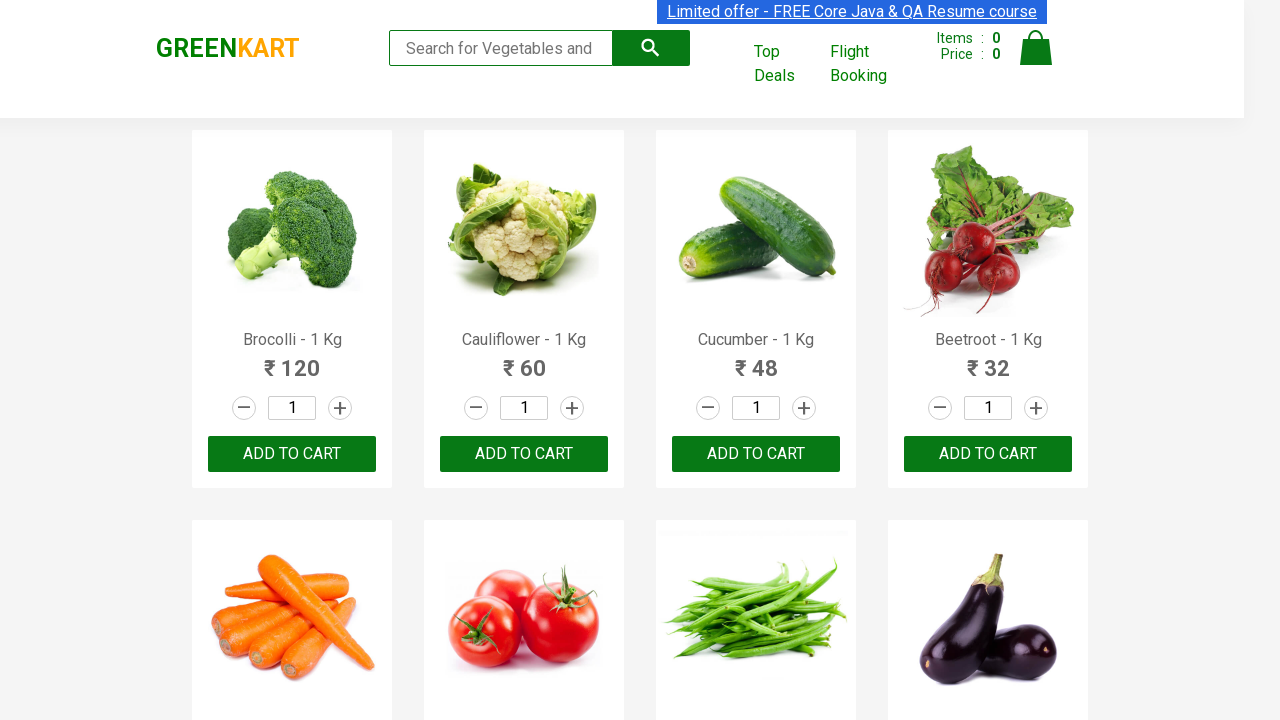

Added Cucumber to cart at (756, 454) on xpath=//div[@class='product-action']/button >> nth=2
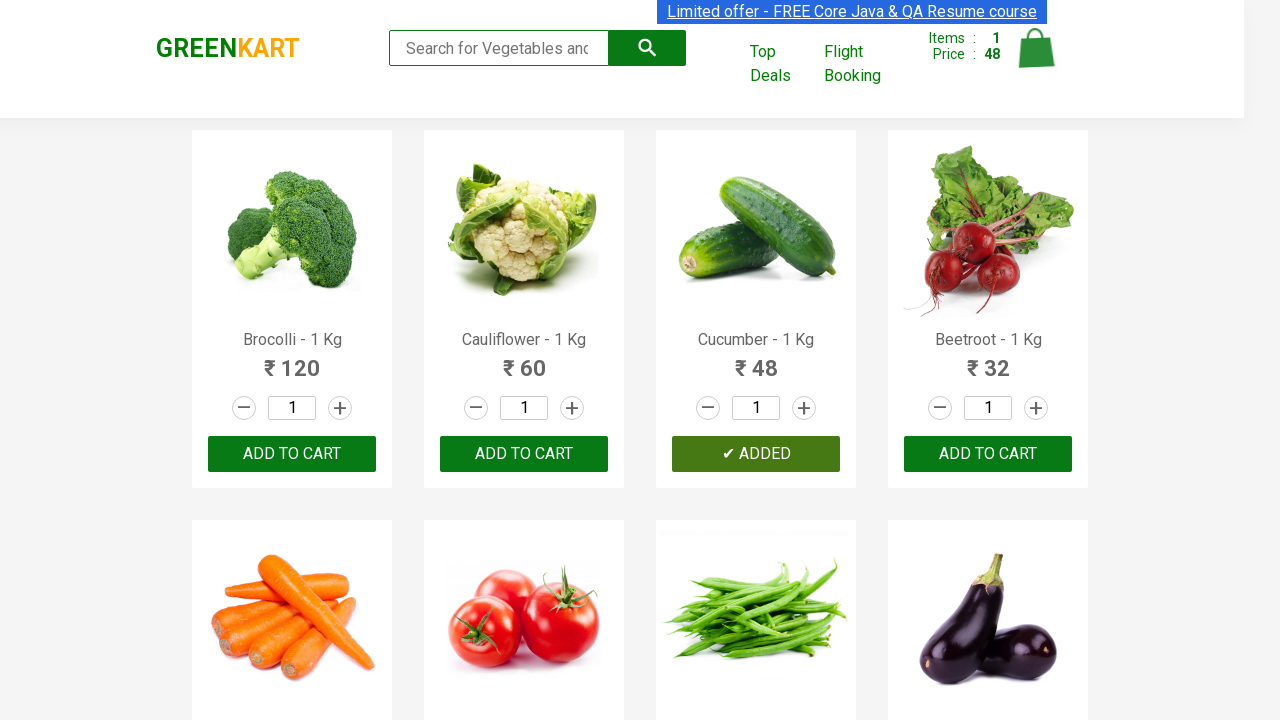

Added Carrot to cart at (292, 360) on xpath=//div[@class='product-action']/button >> nth=4
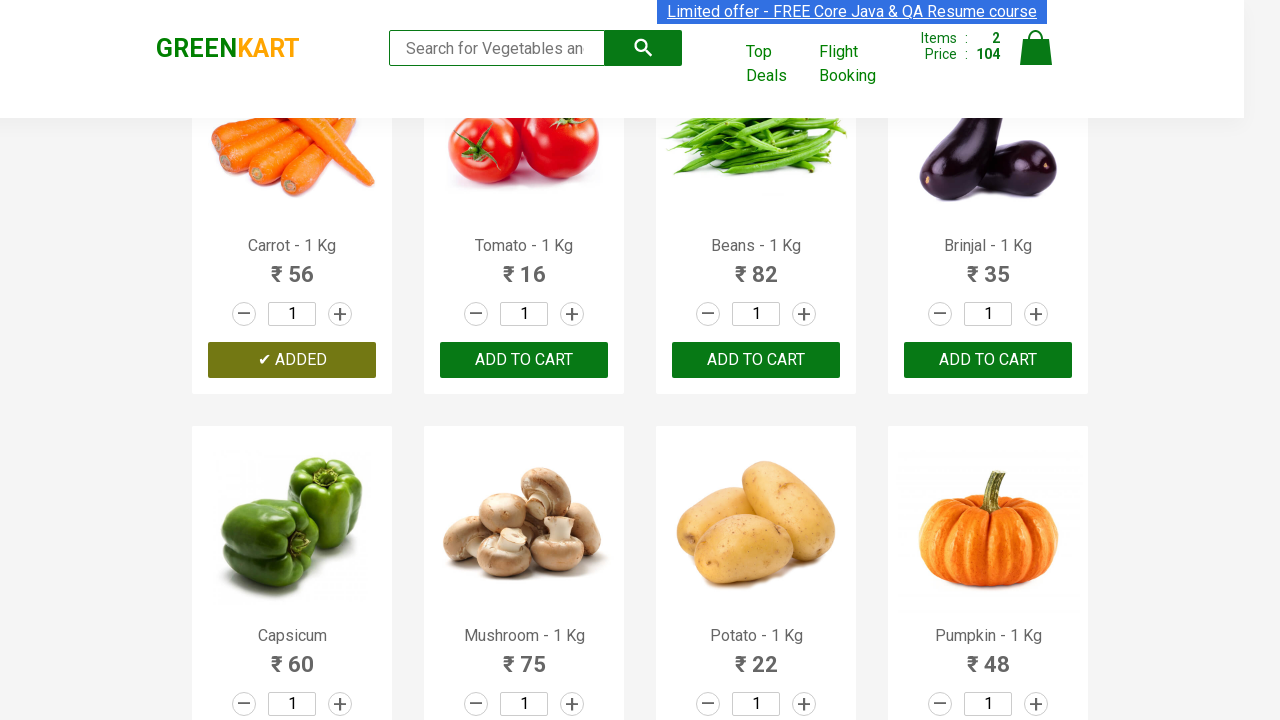

Added Brinjal to cart at (988, 360) on xpath=//div[@class='product-action']/button >> nth=7
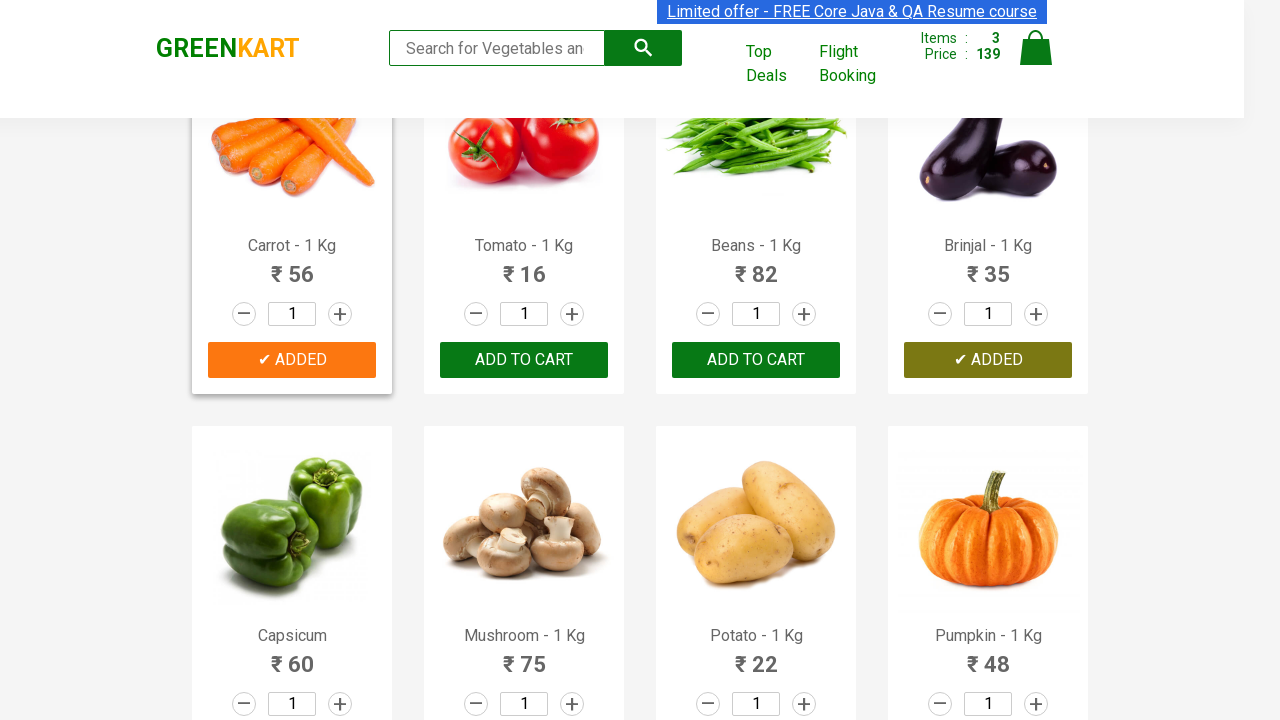

Added Potato to cart at (756, 360) on xpath=//div[@class='product-action']/button >> nth=10
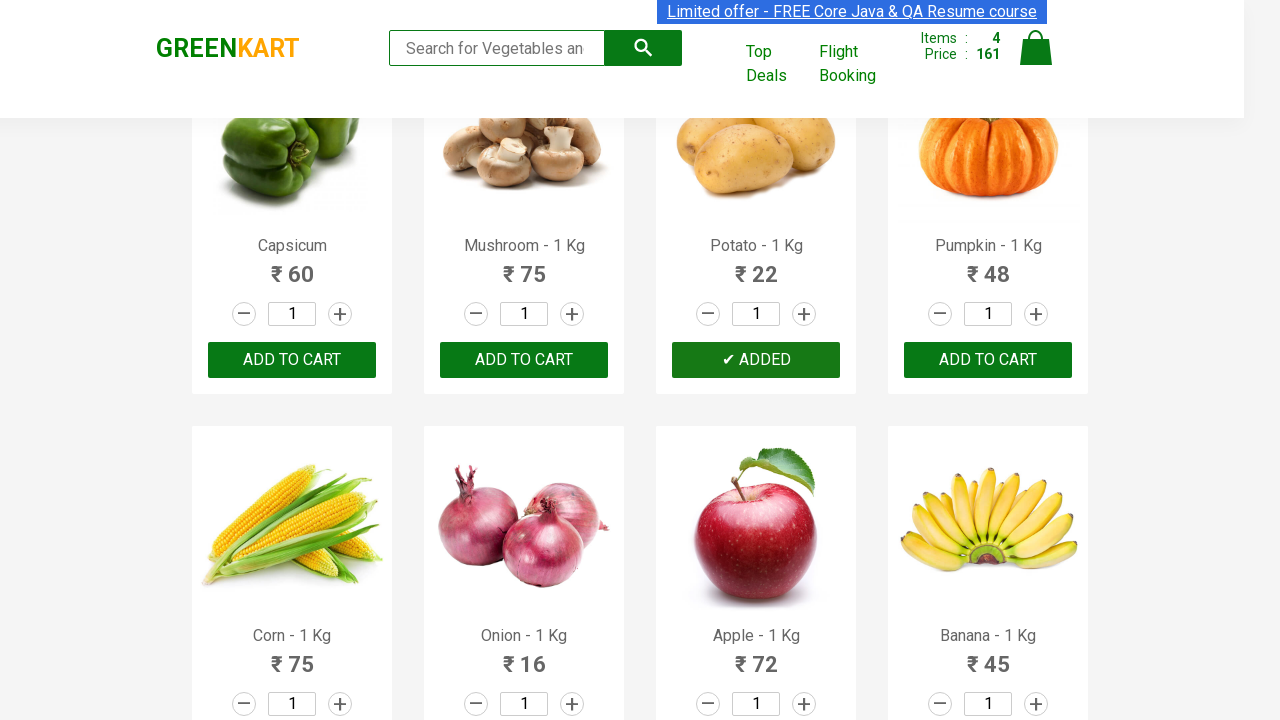

Clicked on cart icon to view cart at (1036, 48) on img[alt='Cart']
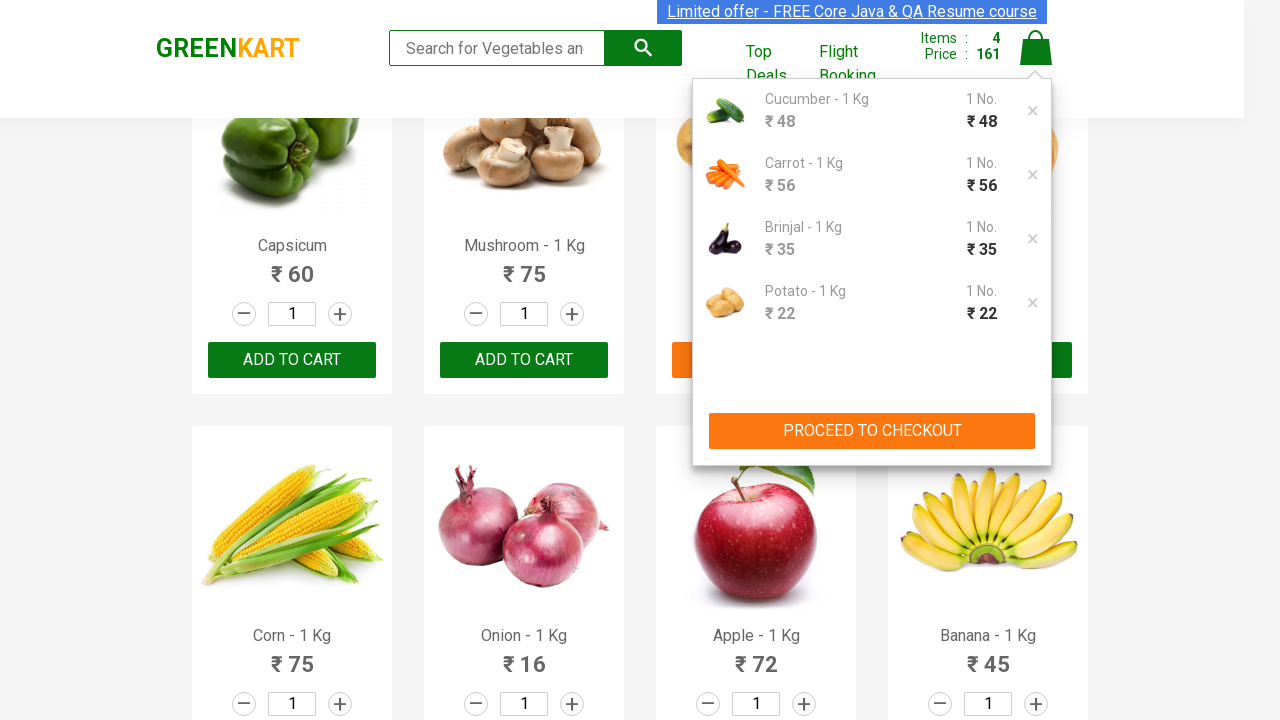

Clicked PROCEED TO CHECKOUT button at (872, 431) on xpath=//button[contains(text(),'PROCEED TO CHECKOUT')]
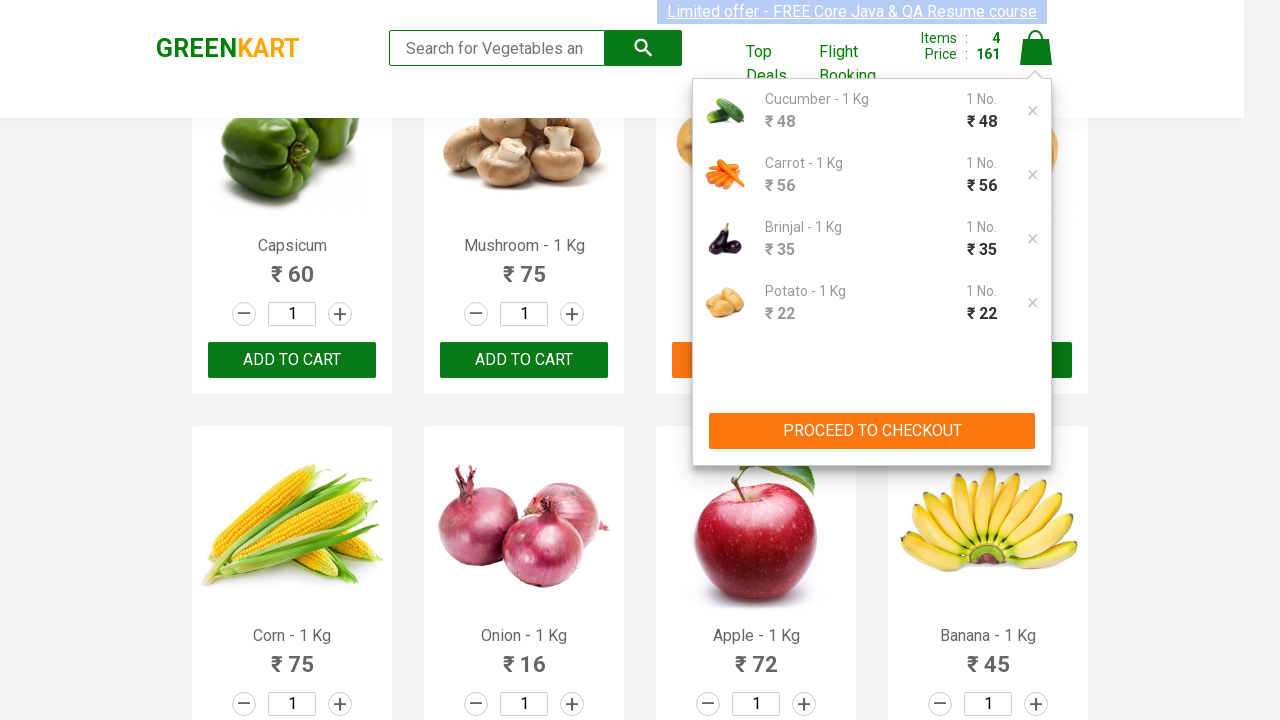

Waited for promo code input field to be visible
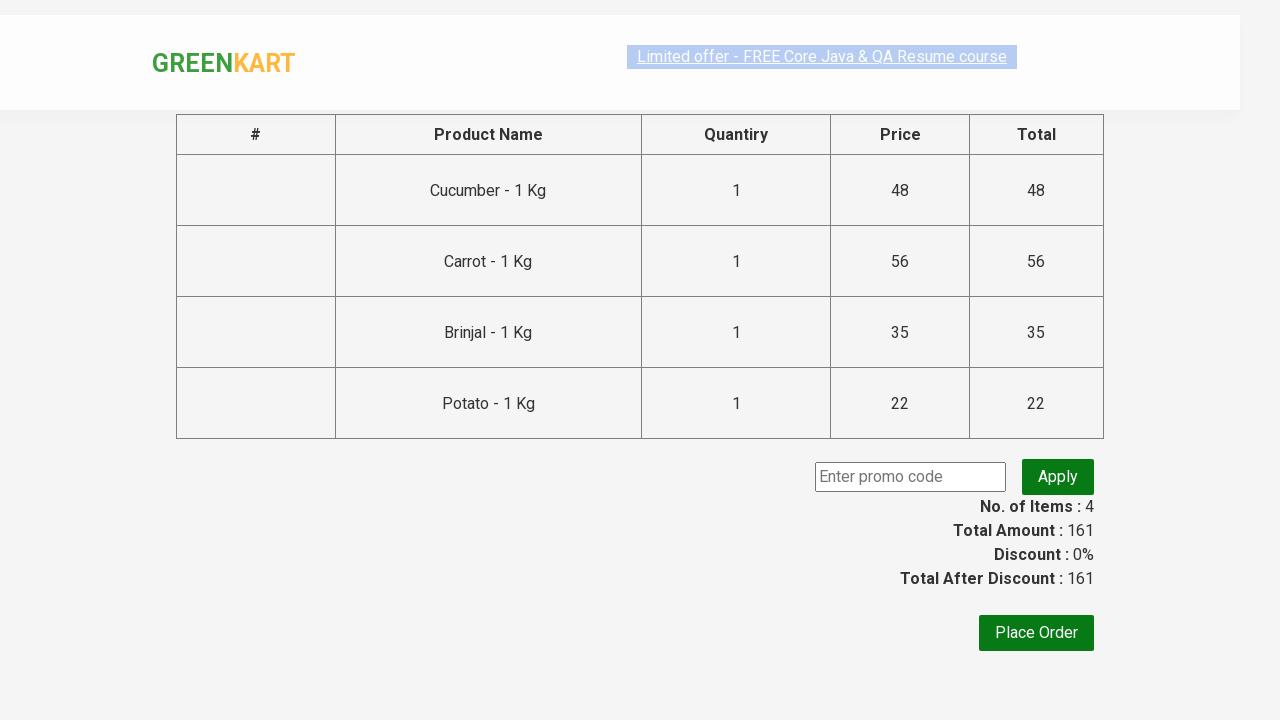

Entered promo code 'rahulshettyacademy' on input.promoCode
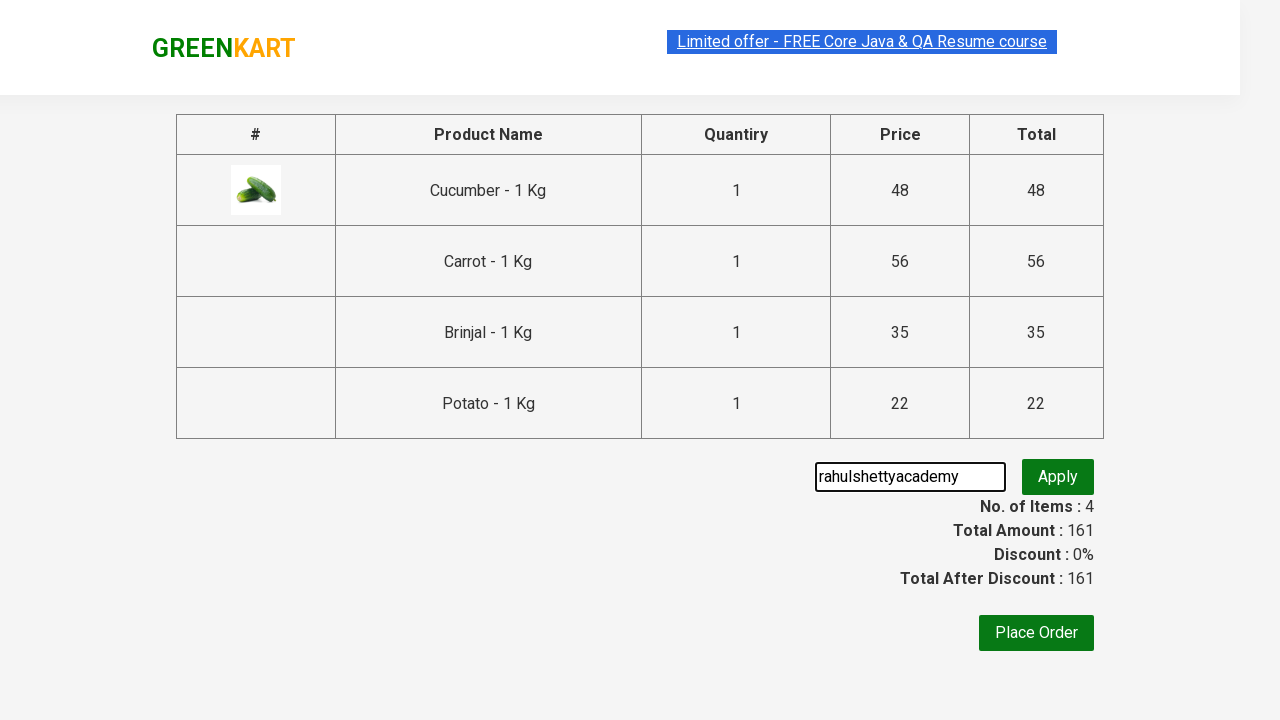

Clicked apply promo button at (1058, 477) on button.promoBtn
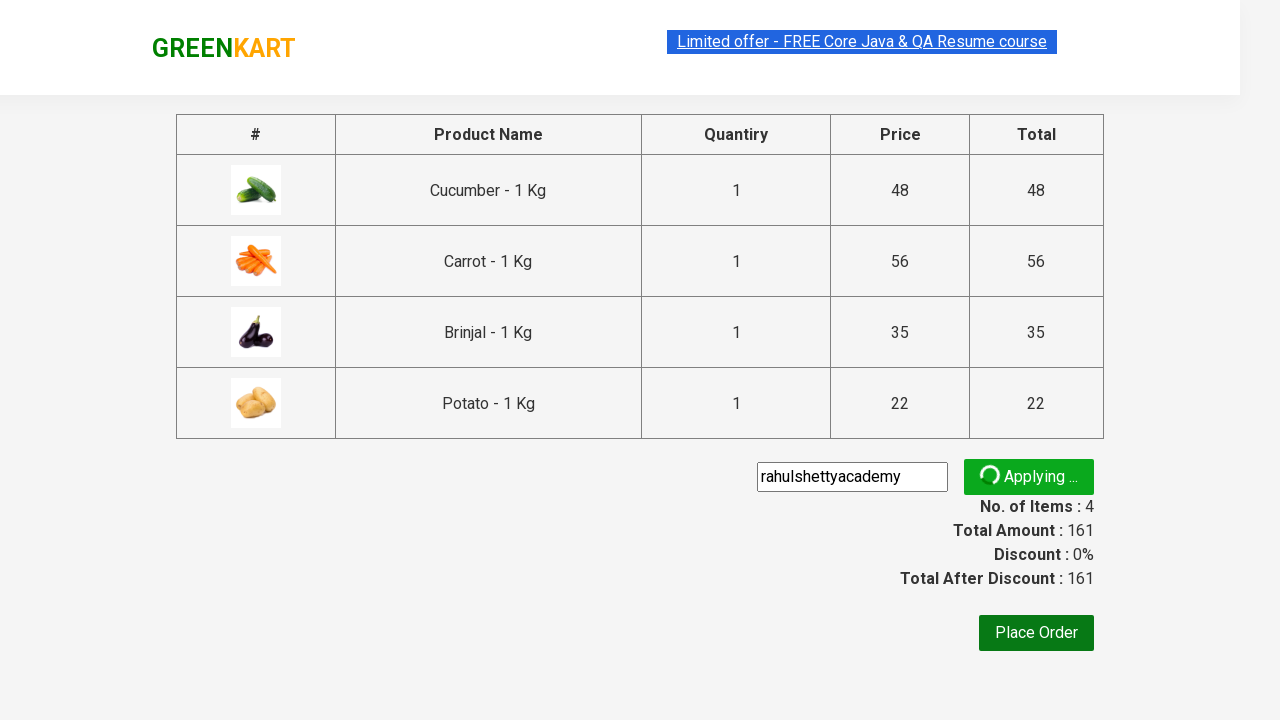

Promo code applied successfully, promo info displayed
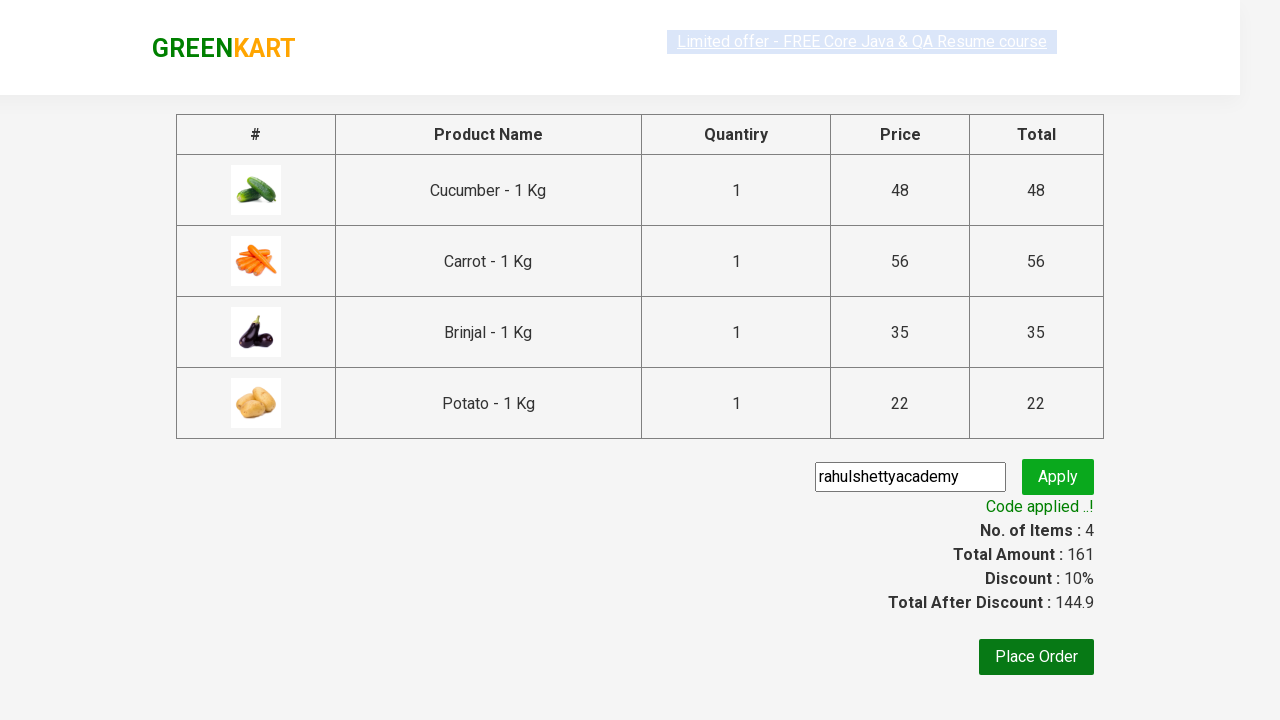

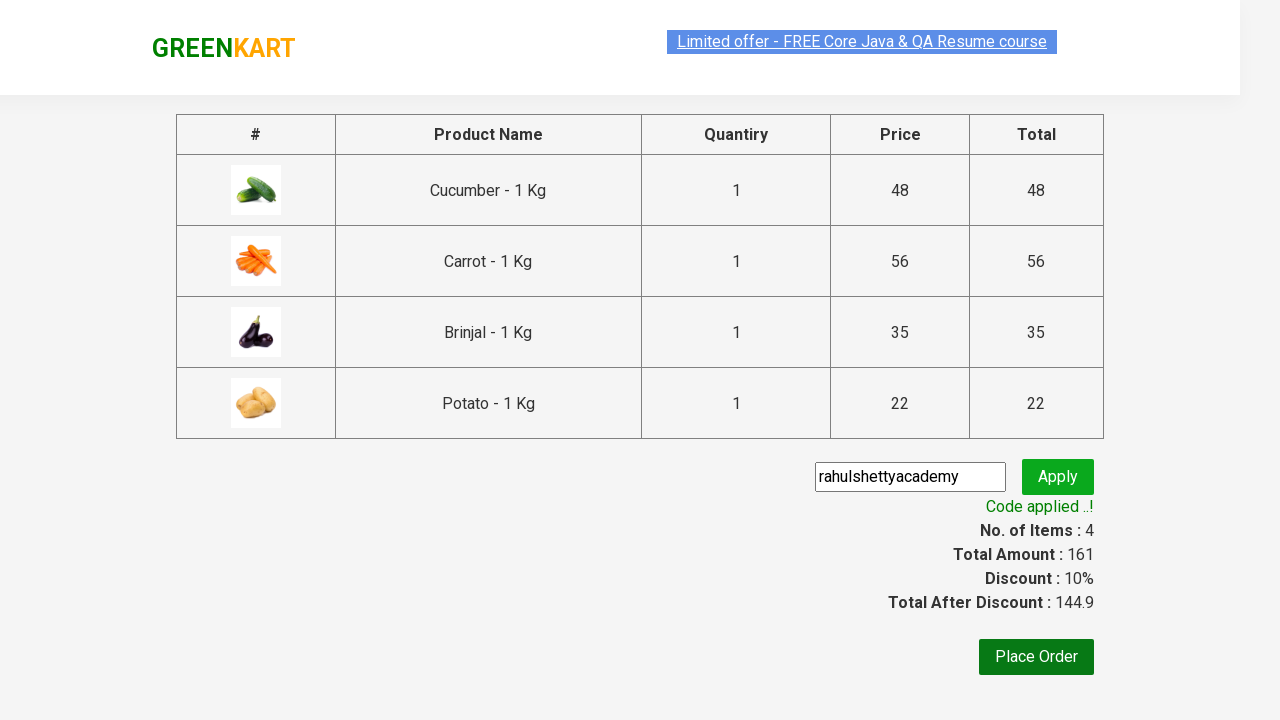